Navigates to Hepsiburada e-commerce site and verifies the page title matches the expected Turkish title

Starting URL: https://hepsiburada.com

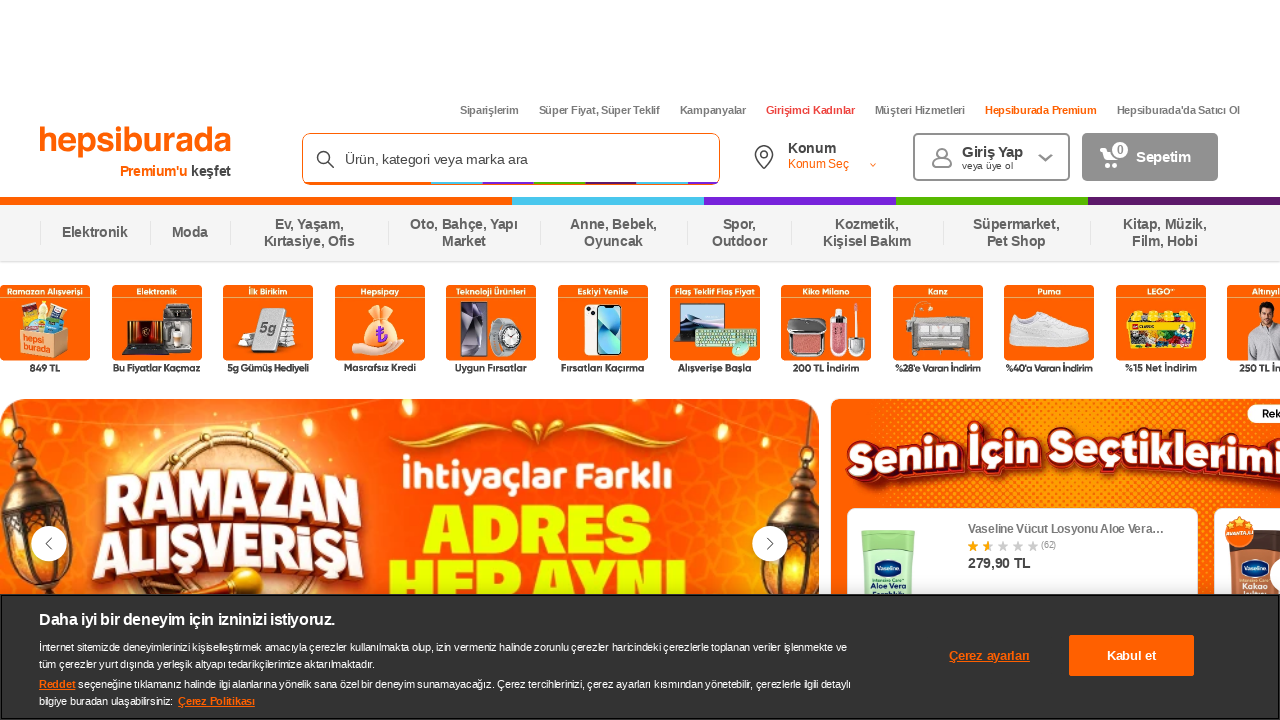

Retrieved page title from Hepsiburada
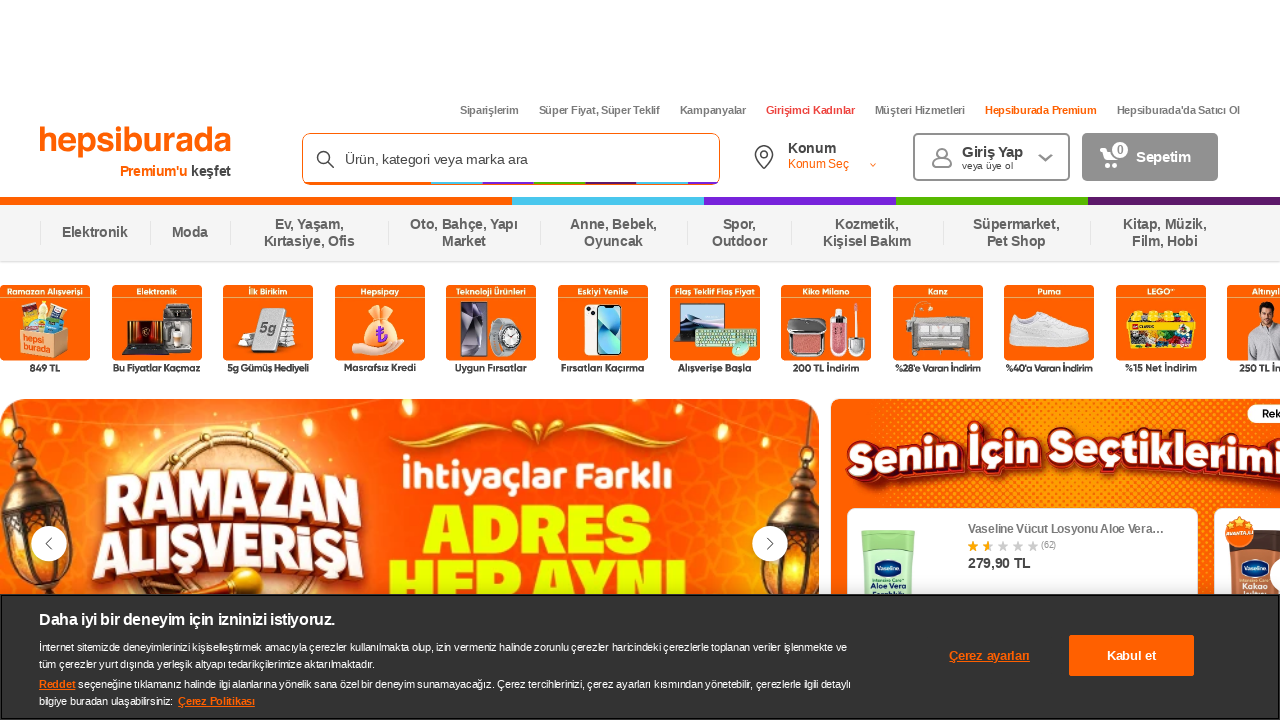

Verified page title matches expected Turkish title
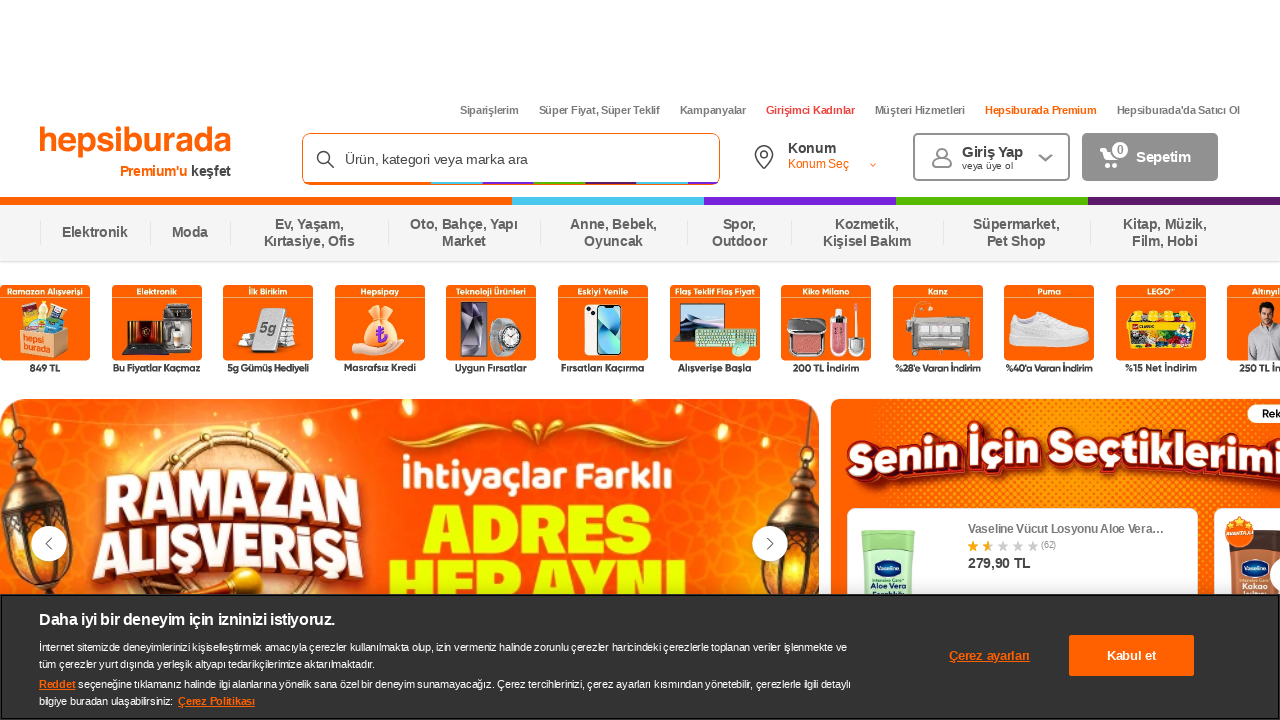

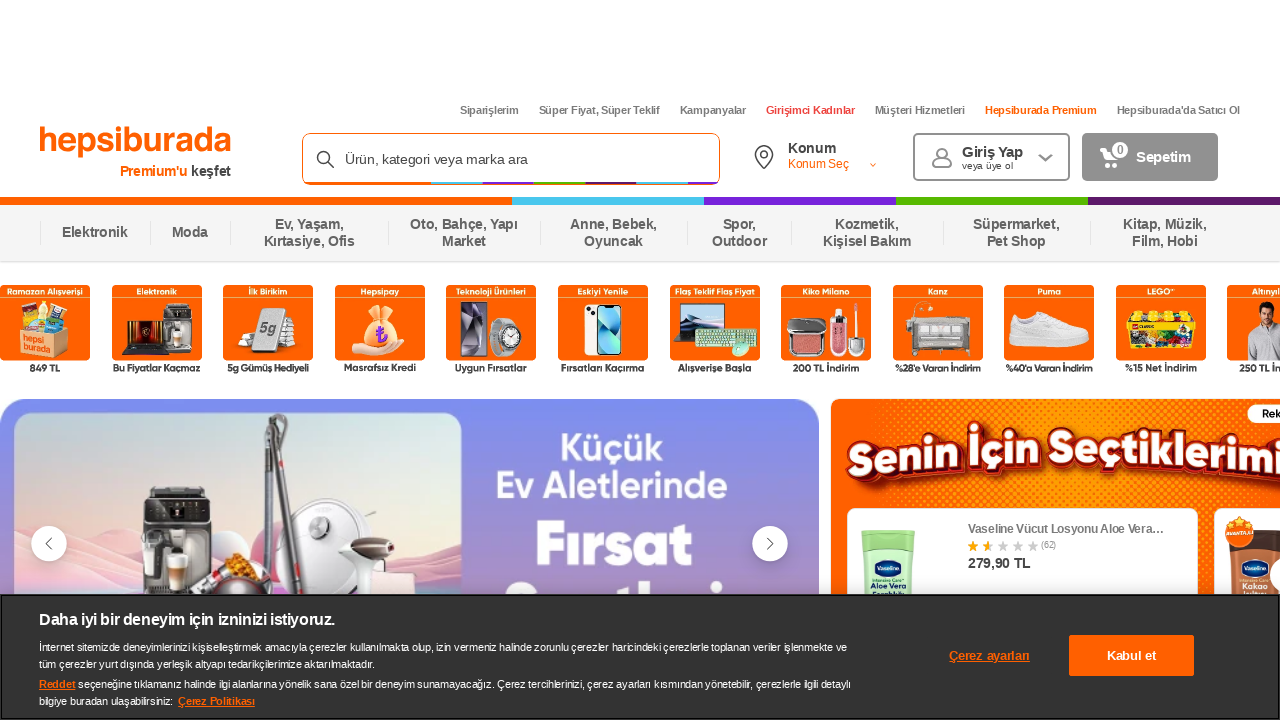